Tests the Python.org search functionality by entering "pycon" as a search term and verifying that search results are displayed

Starting URL: https://www.python.org

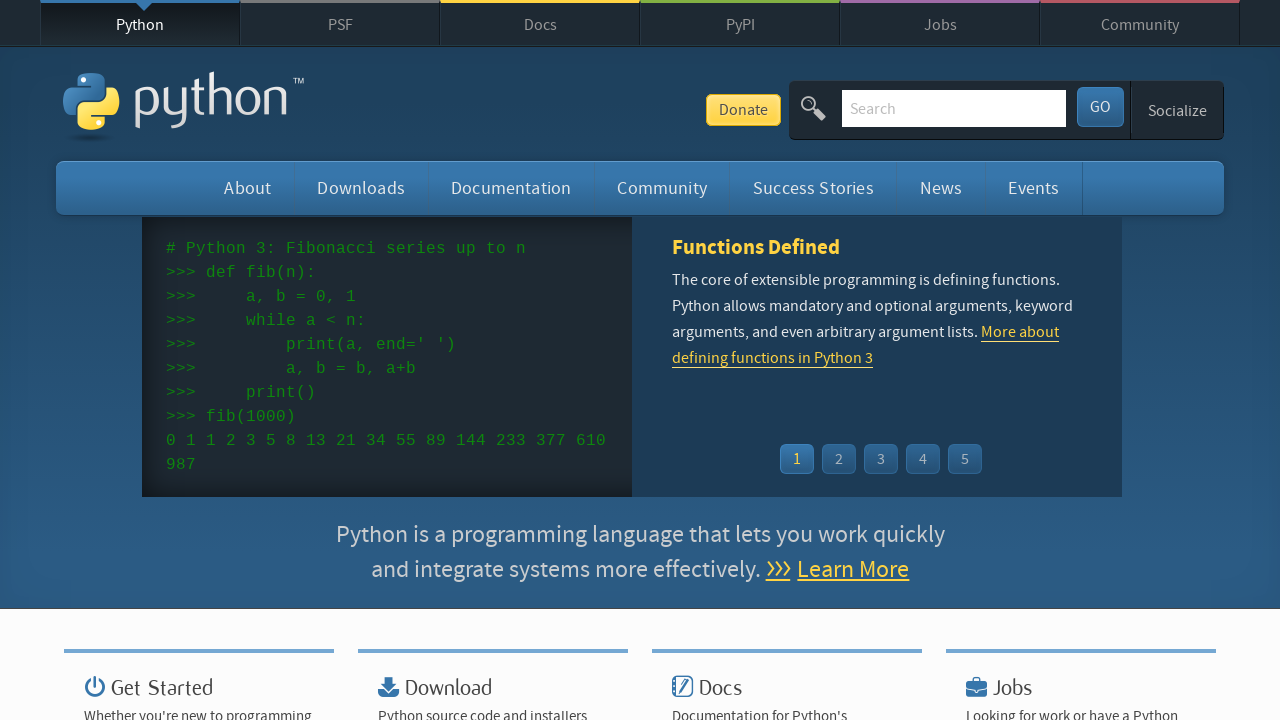

Verified page title contains 'Python'
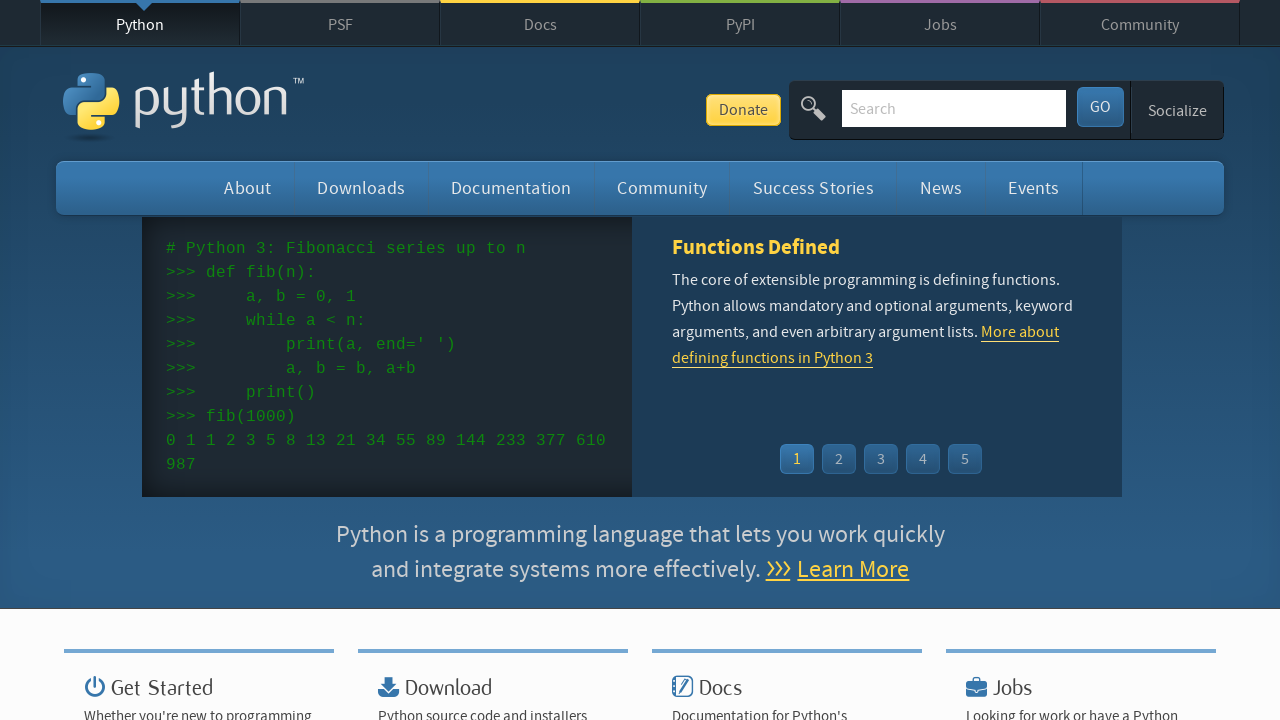

Filled search box with 'pycon' on input[name='q']
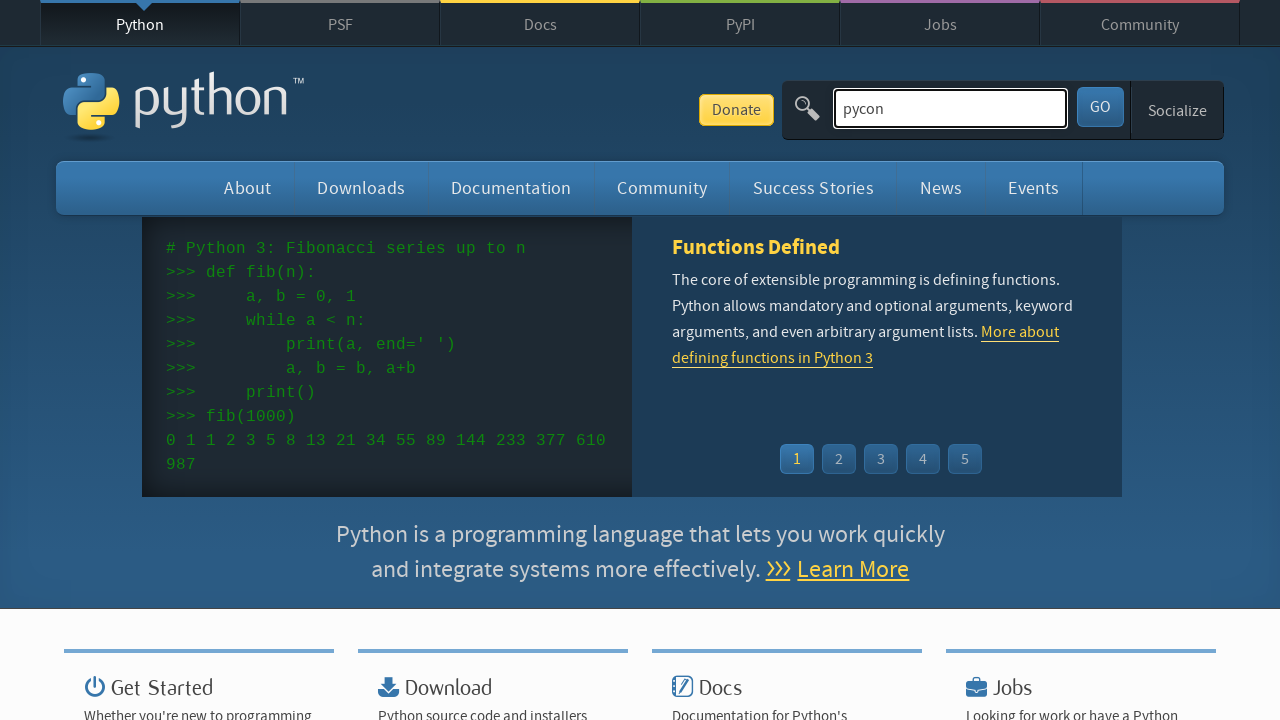

Clicked search submit button at (1100, 107) on button[type='submit']
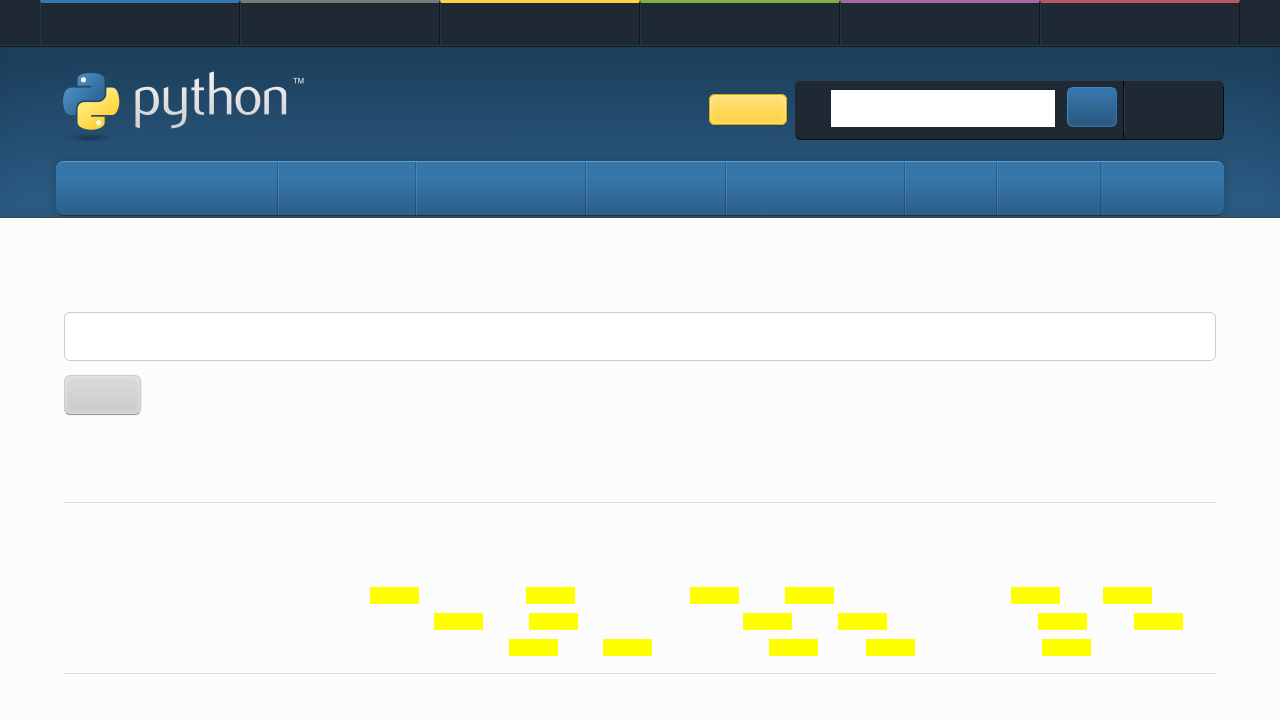

Search results loaded successfully
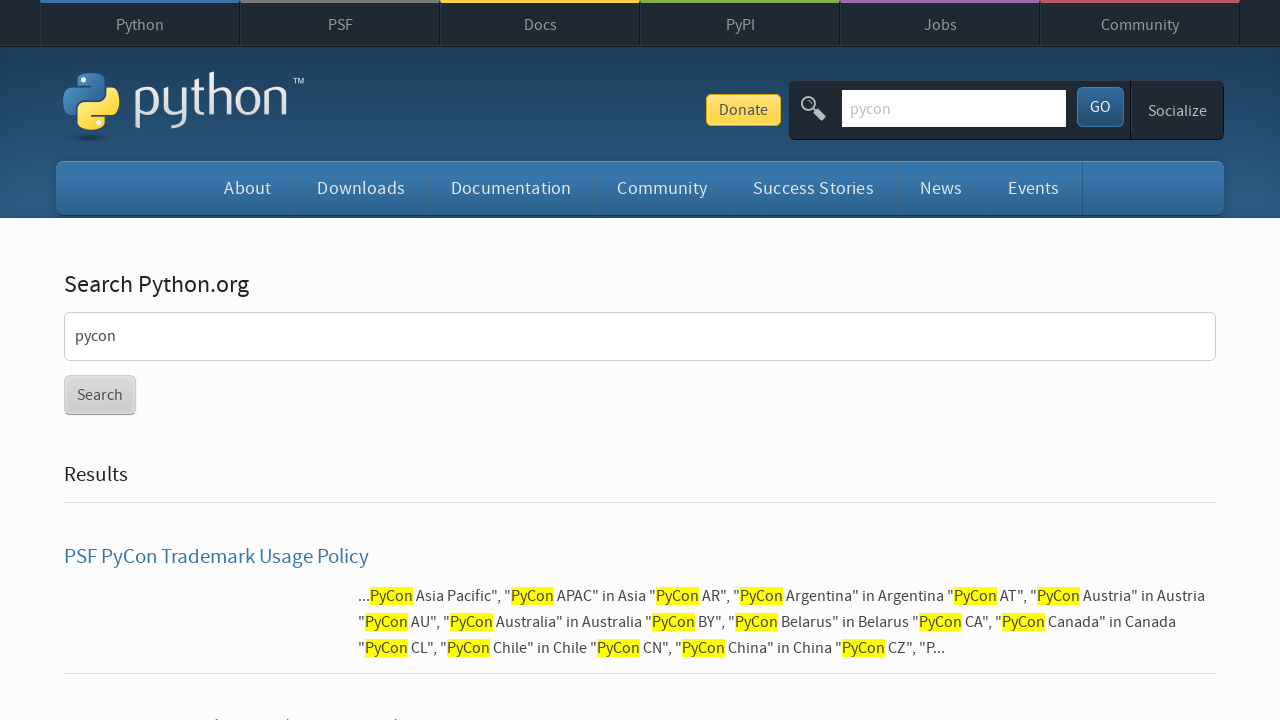

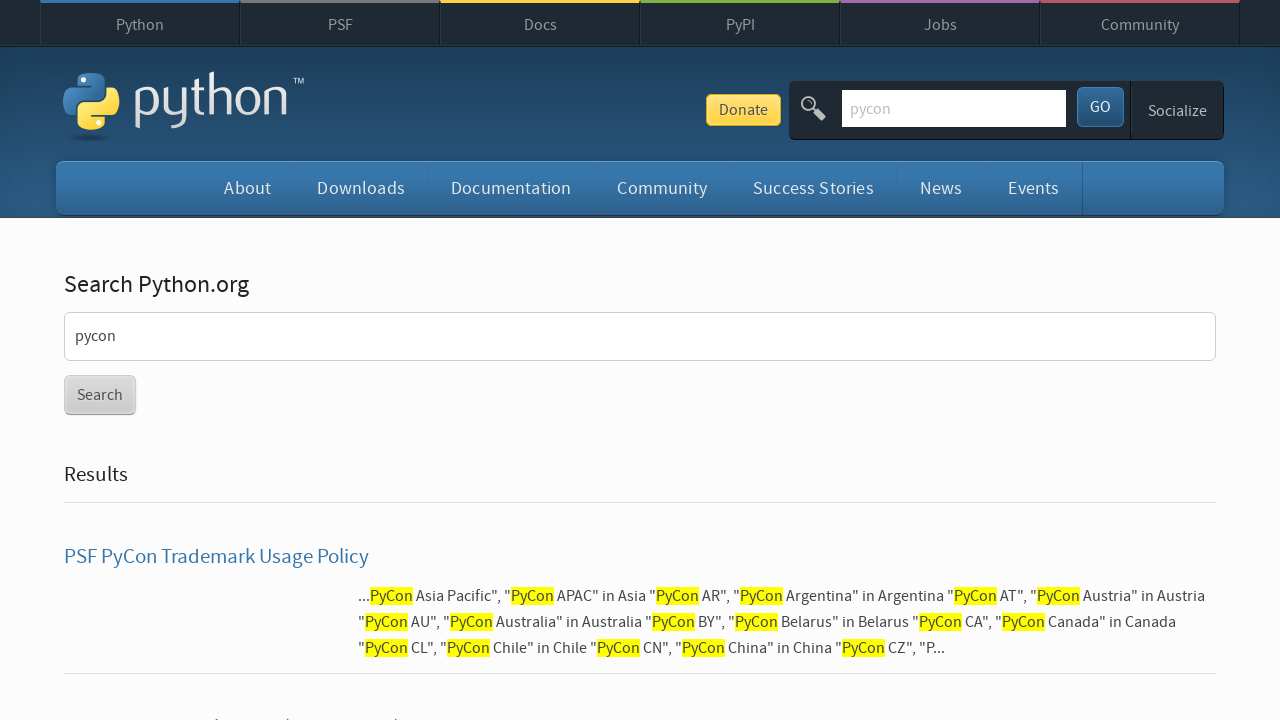